Tests page scrolling and clicking functionality by navigating to a practice testing site, scrolling to the bottom of the page, and clicking on a link containing "Expand Testing" text.

Starting URL: https://practice.expandtesting.com/#examples

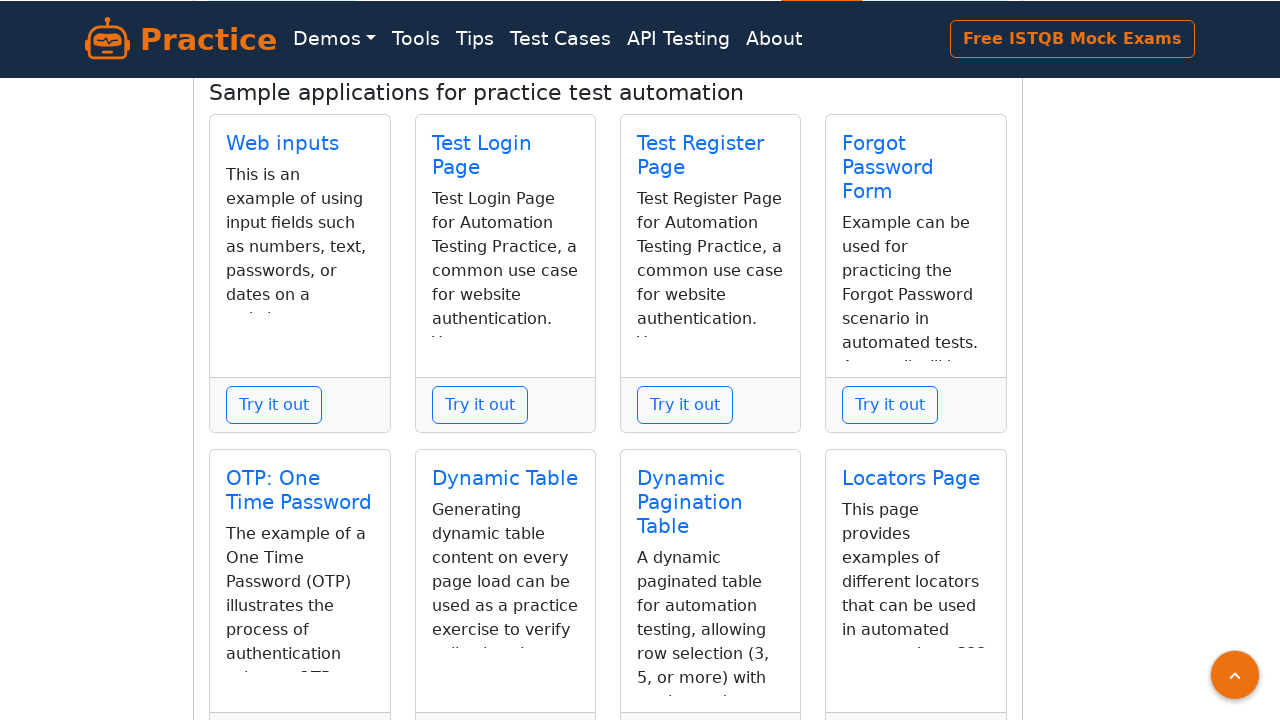

Scrolled to the bottom of the page
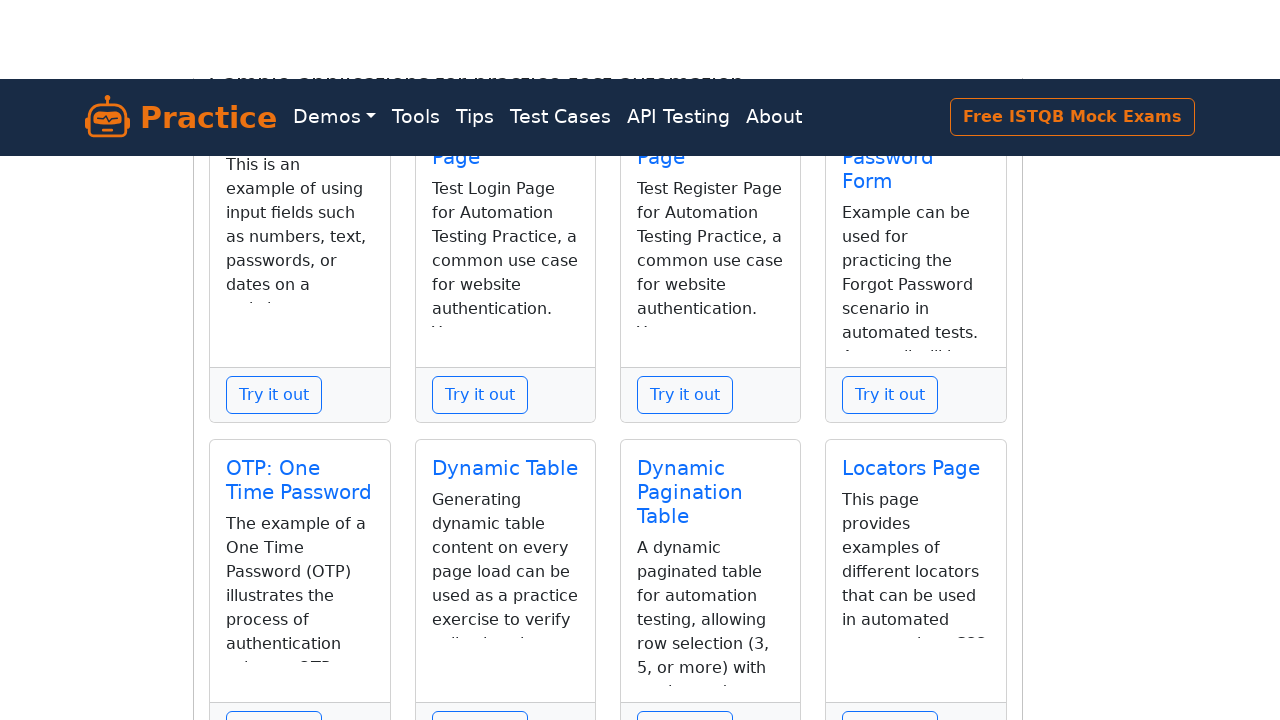

Waited 2 seconds for page content to be visible after scroll
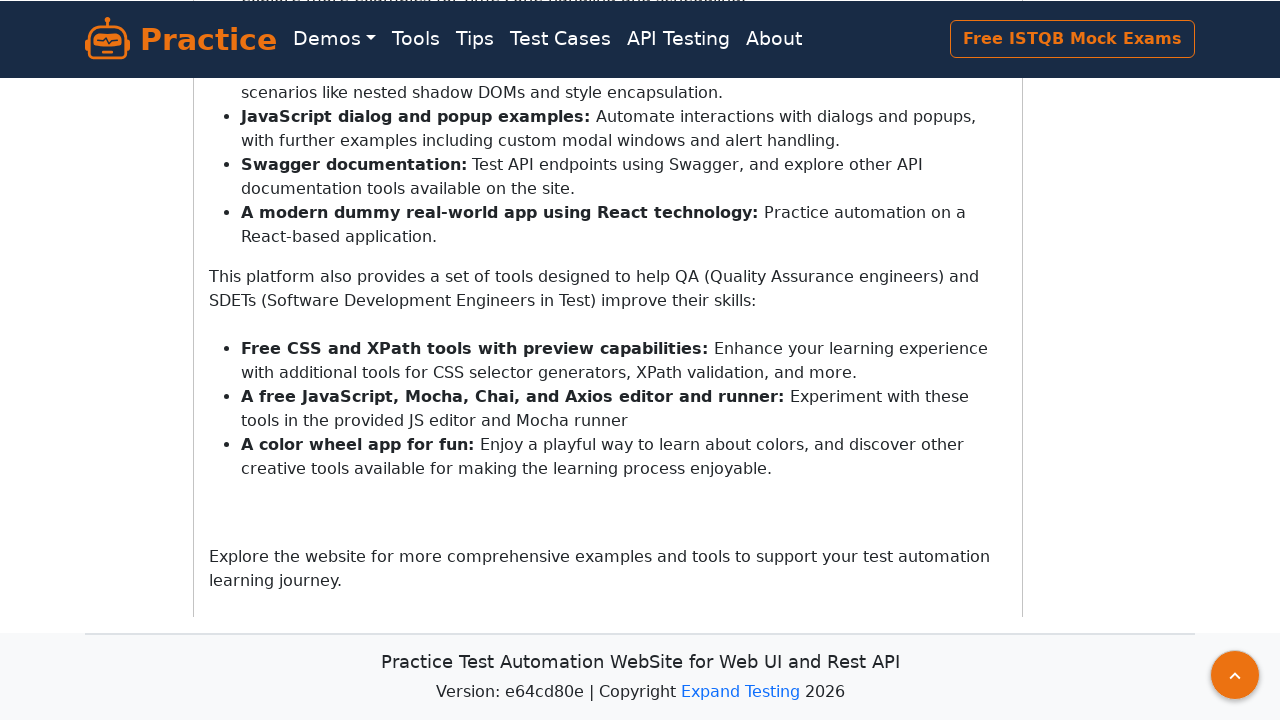

Clicked on element containing 'Expand Testing' text at (740, 692) on xpath=//*[contains(text(),'Expand Testing')]
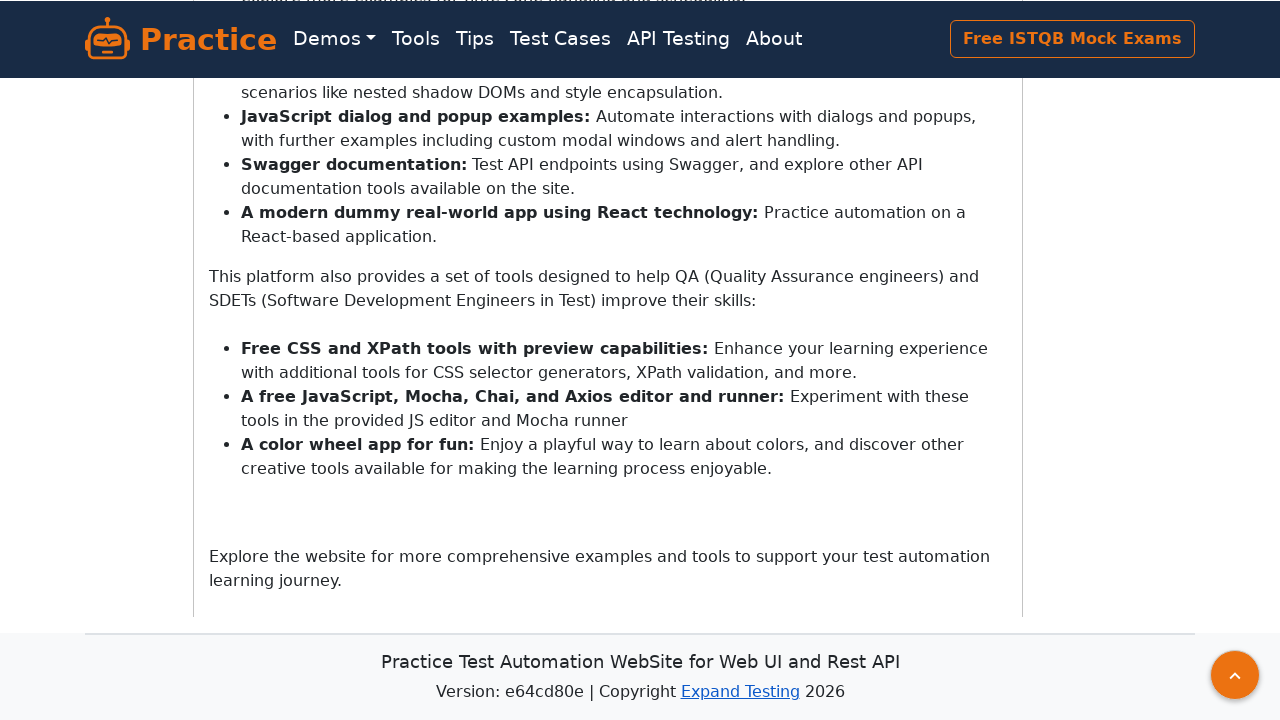

Waited 1 second for navigation/action to complete
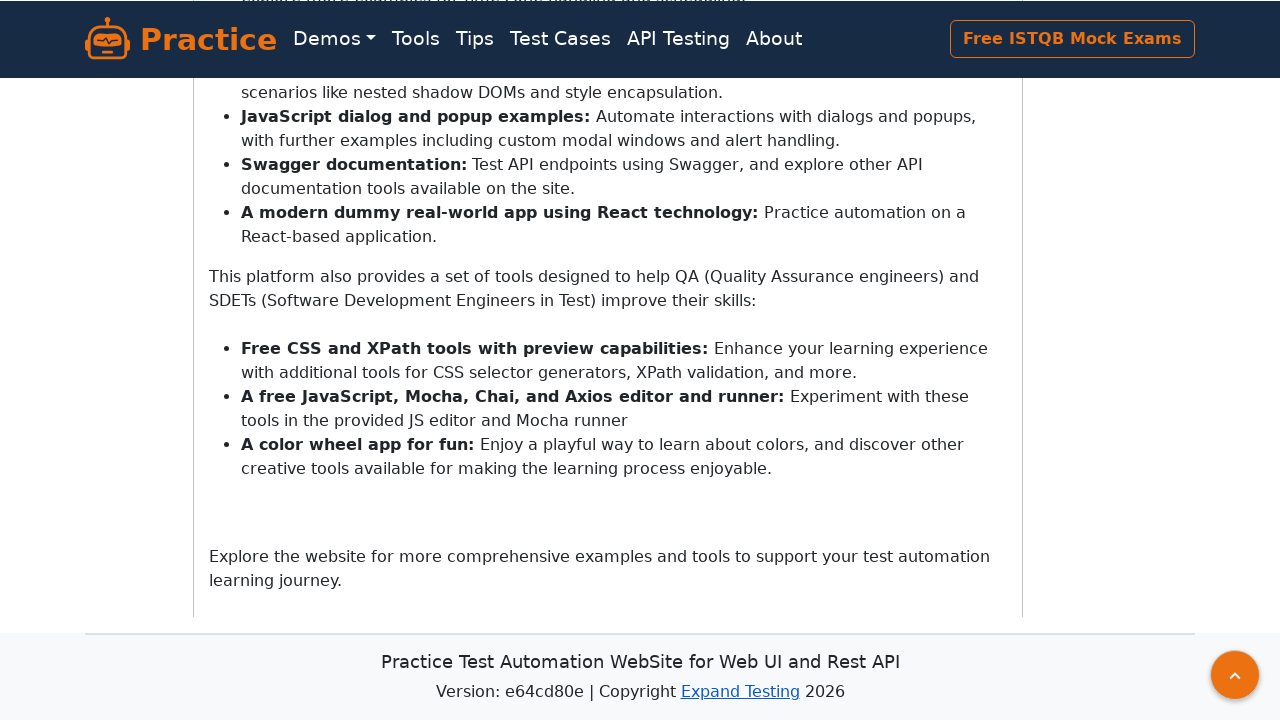

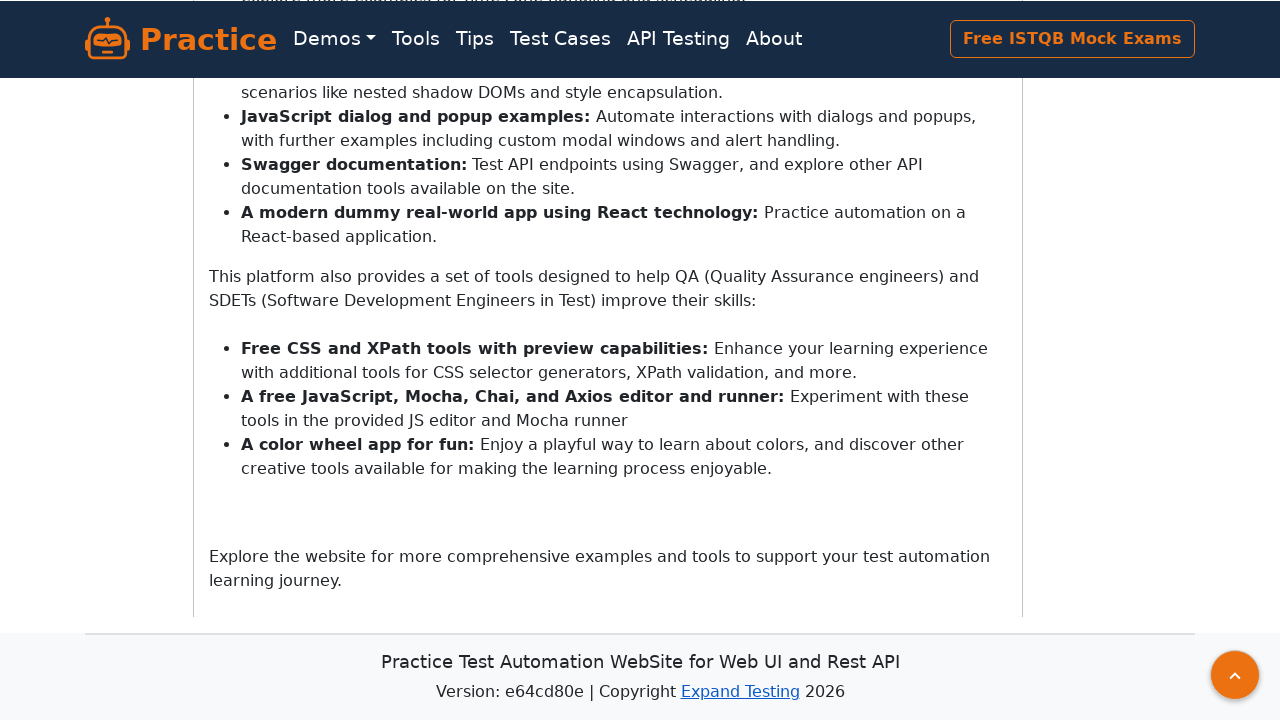